Tests Selenium/Chromium browser automation on Raspberry Pi by navigating to JD.com and taking a screenshot to verify the page loaded successfully.

Starting URL: https://www.jd.com/

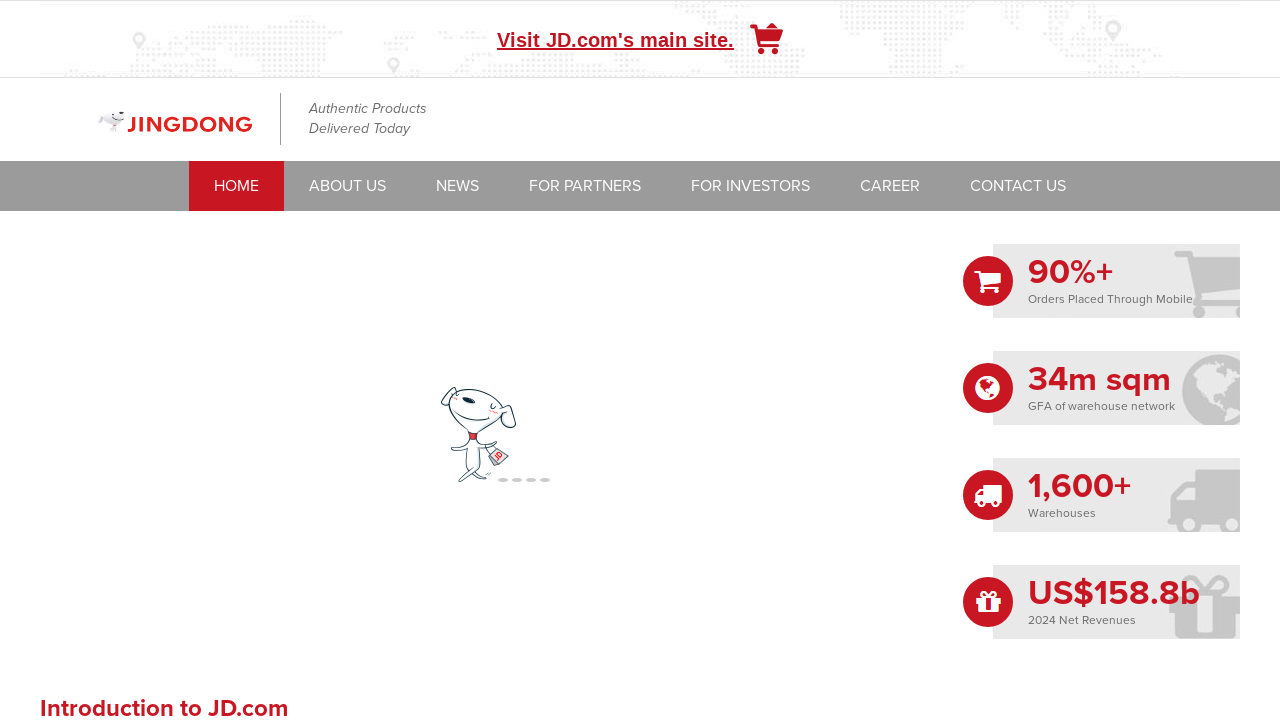

Waited for page DOM content to be loaded
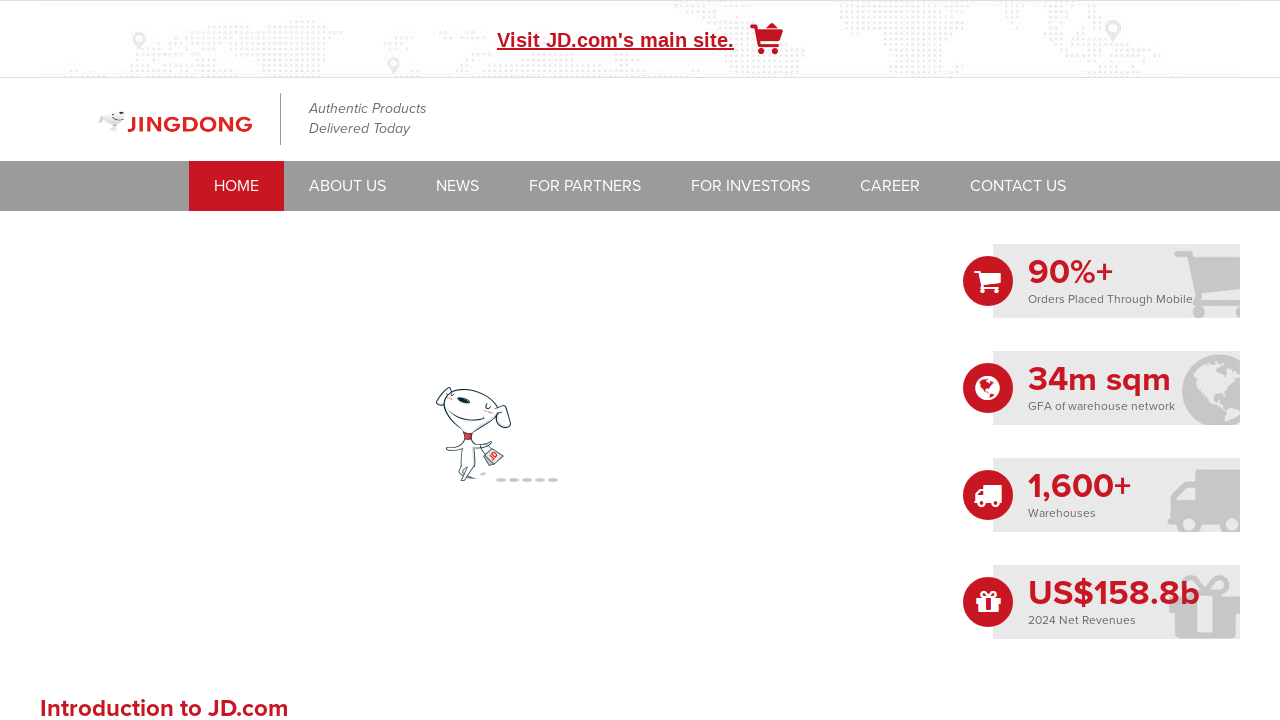

Took screenshot to verify JD.com page loaded successfully
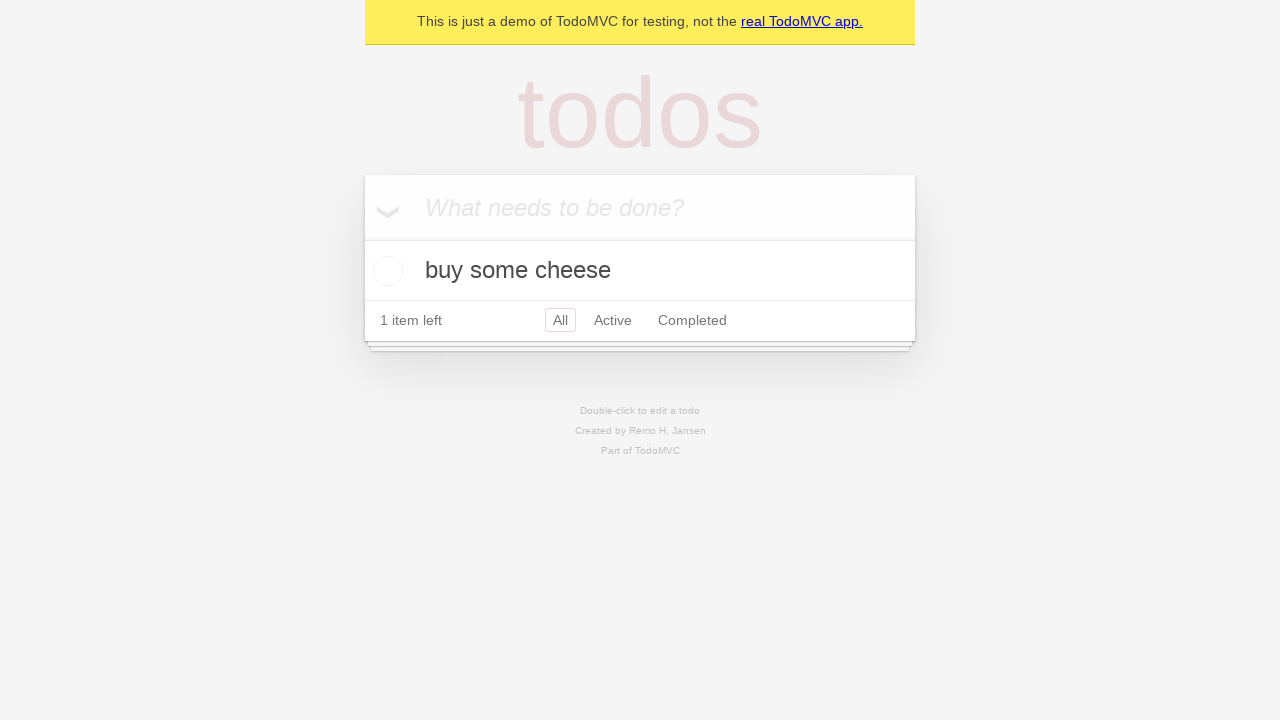

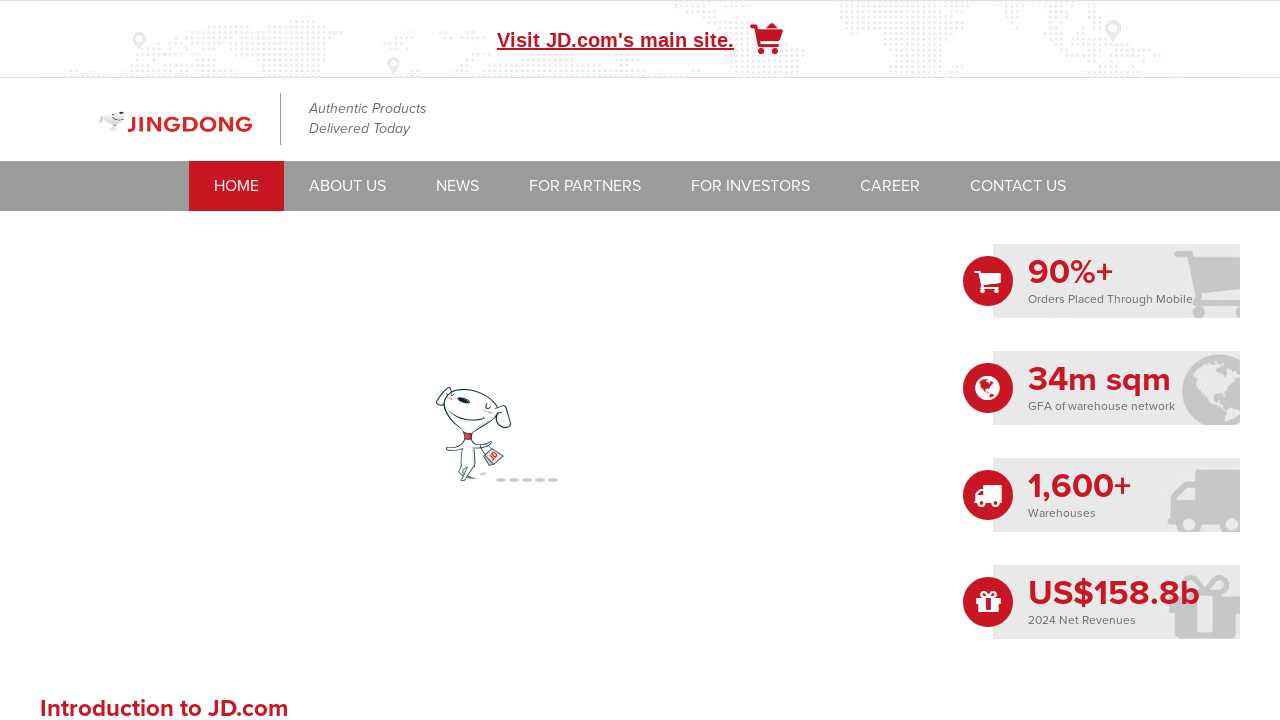